Tests navigation by clicking a link with a specific calculated text value, then fills out a personal information form with first name, last name, city, and country fields and submits it.

Starting URL: http://suninjuly.github.io/find_link_text

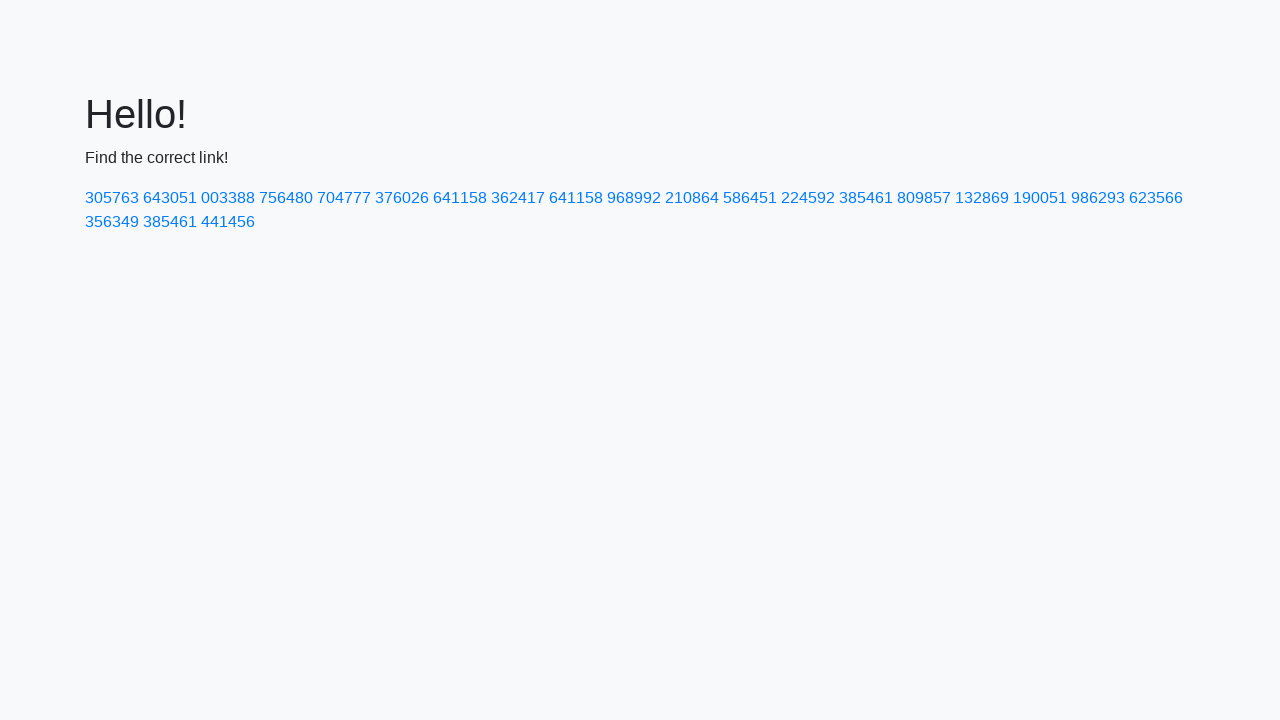

Clicked link with calculated text value 224592 at (808, 198) on a:text('224592')
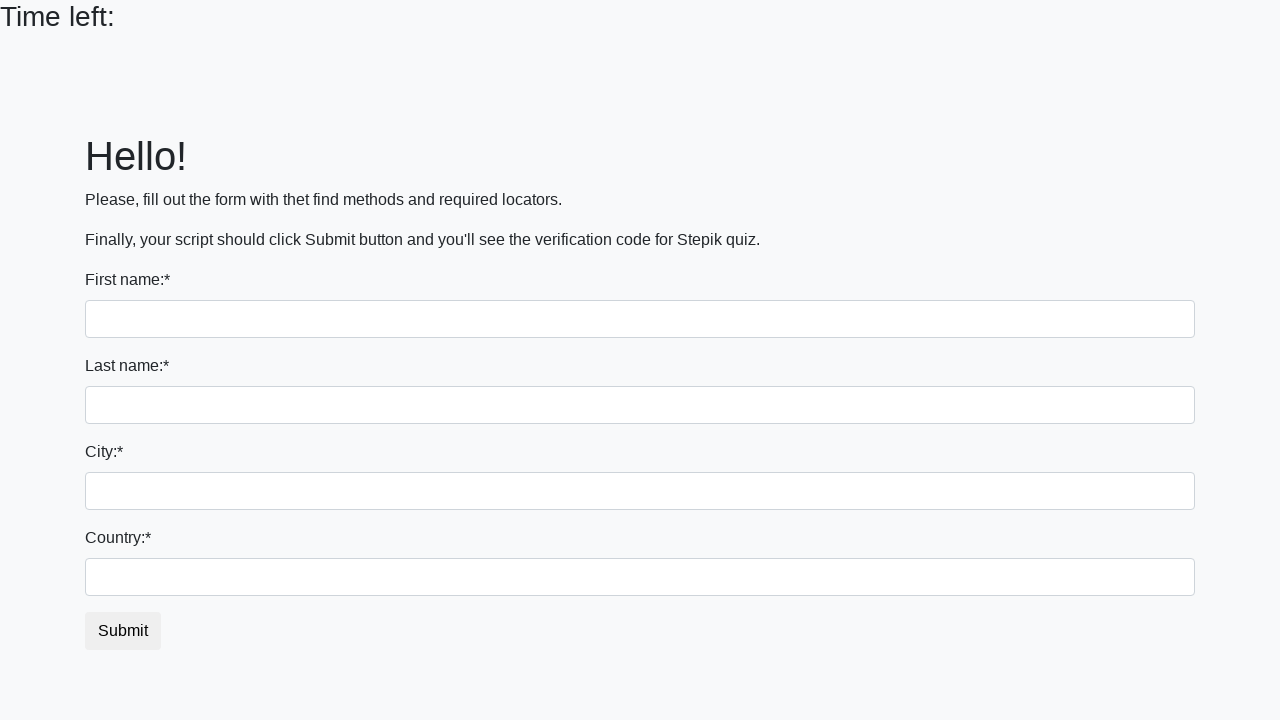

Filled first name field with 'Ivan' on input
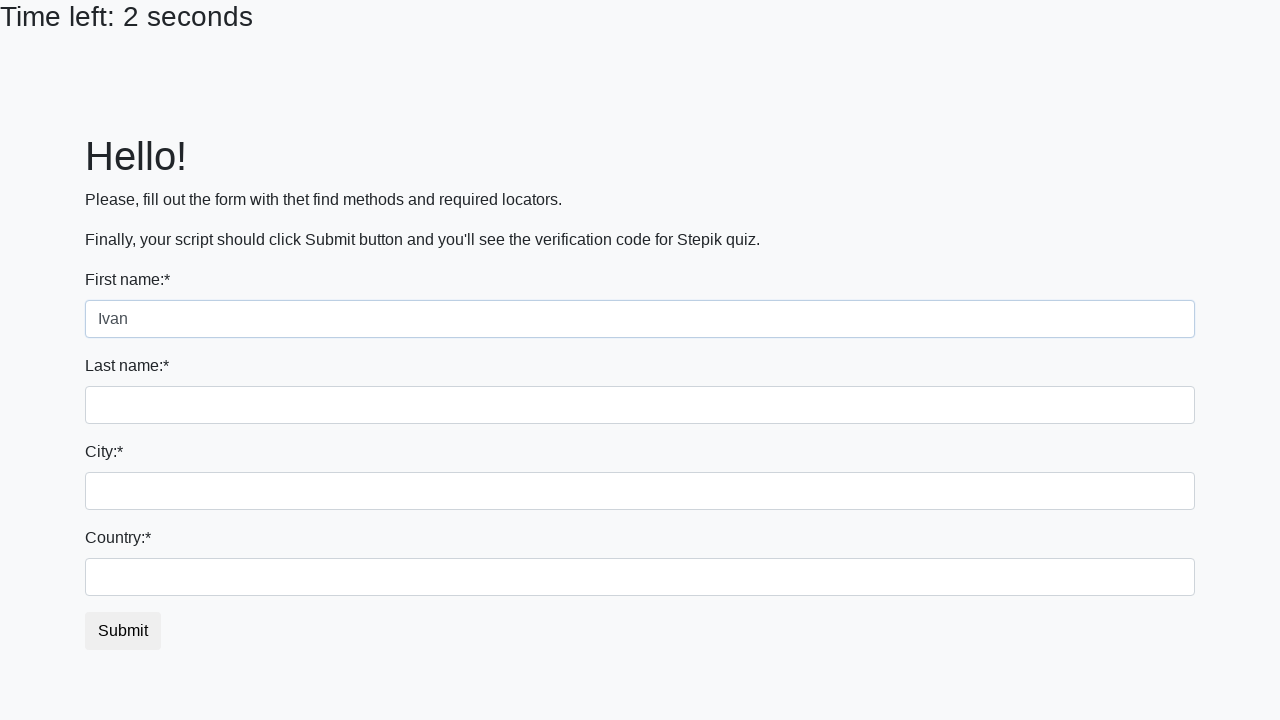

Filled last name field with 'Petrov' on input[name='last_name']
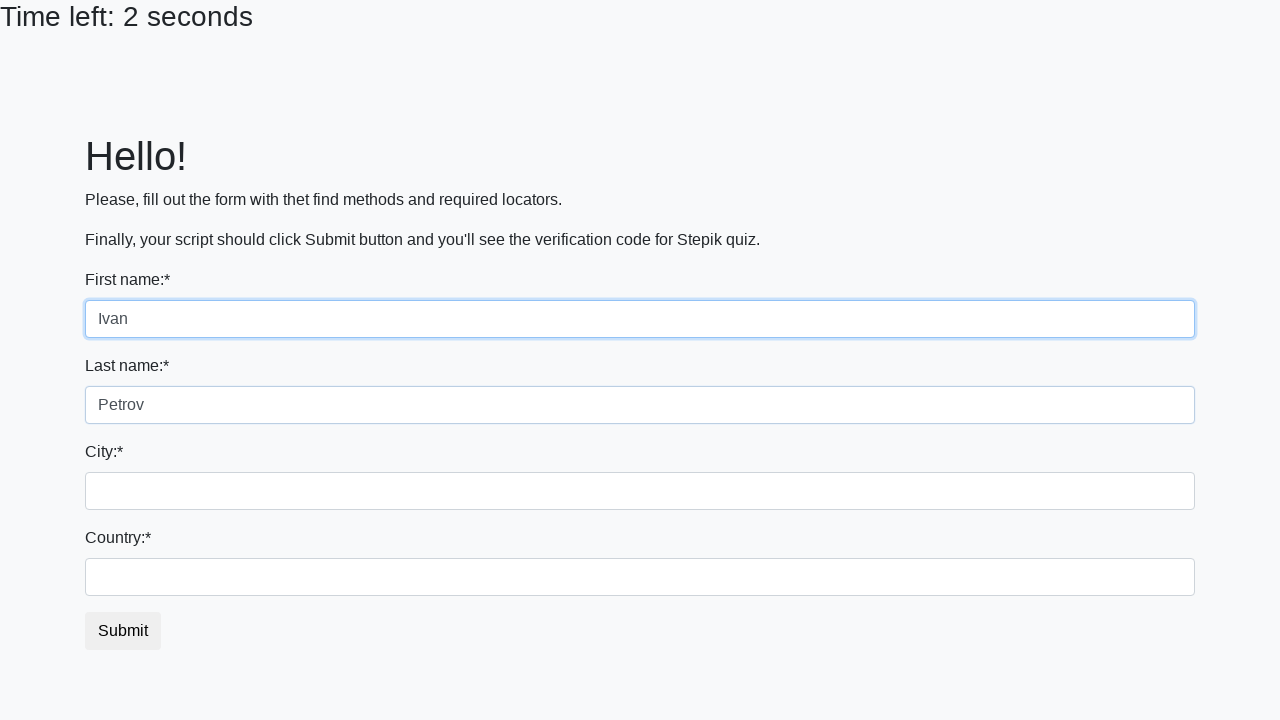

Filled city field with 'Smolensk' on .city
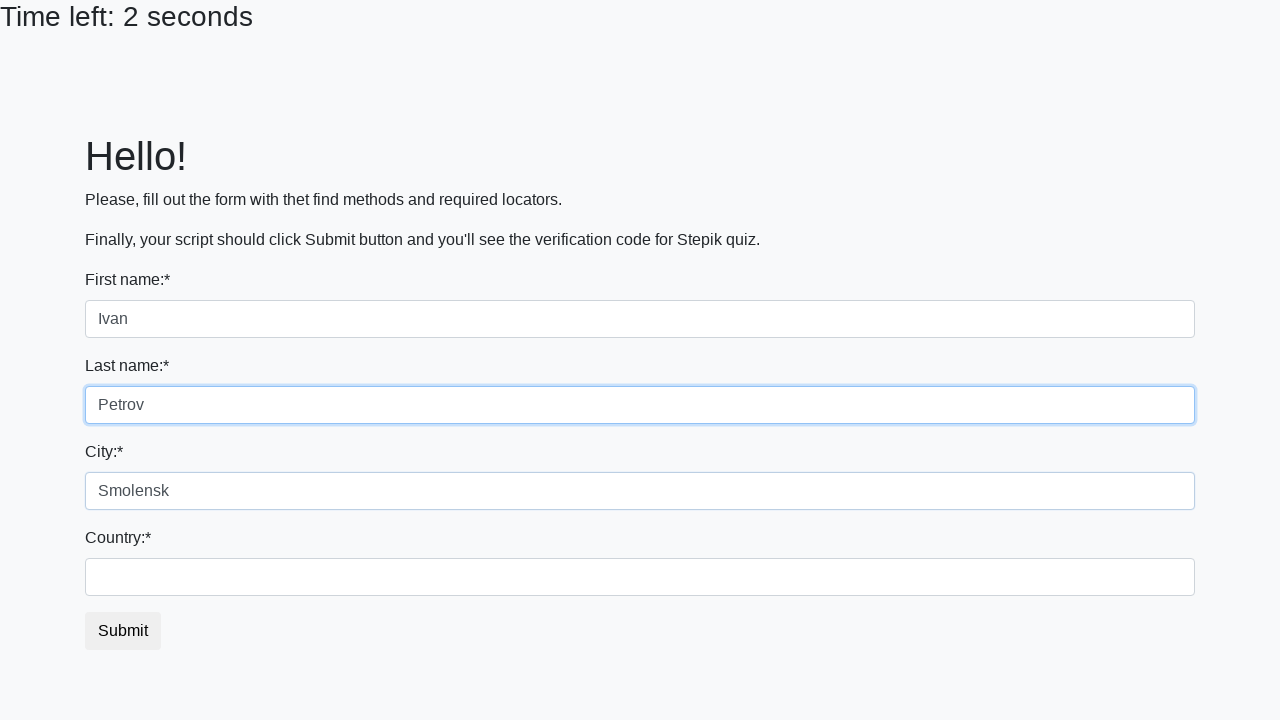

Filled country field with 'Russia' on #country
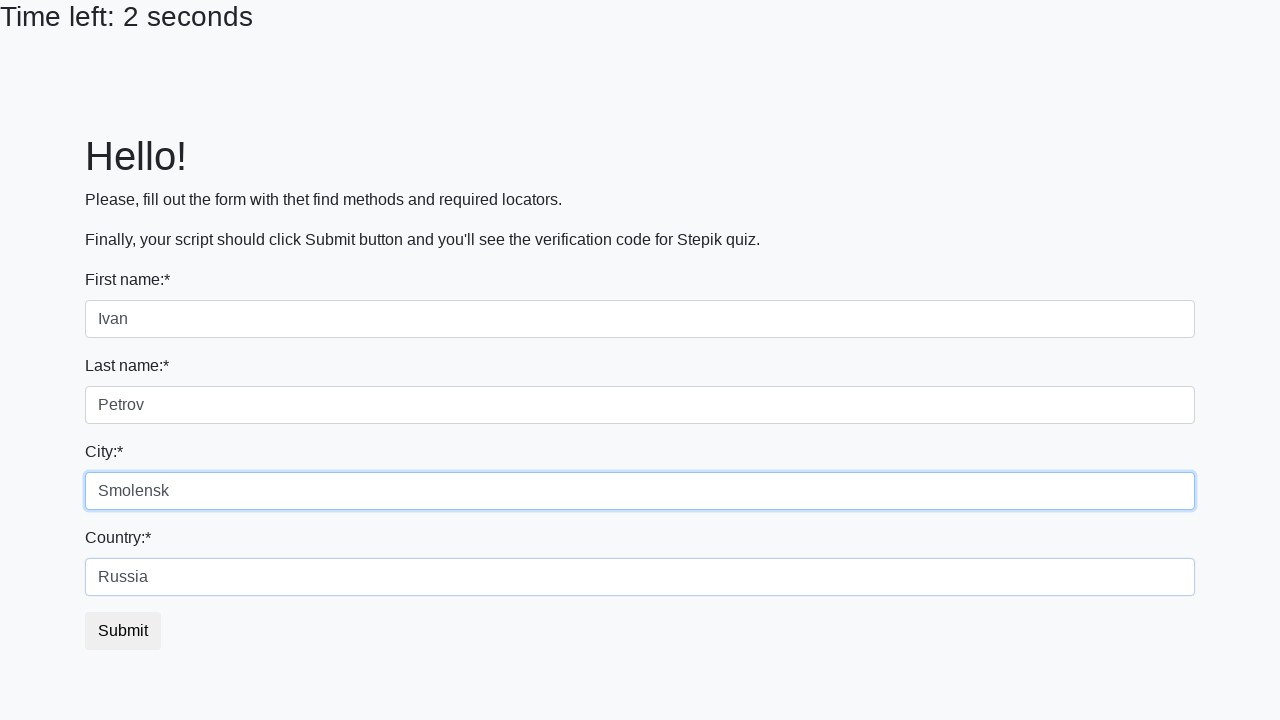

Clicked submit button to submit personal information form at (123, 631) on button.btn
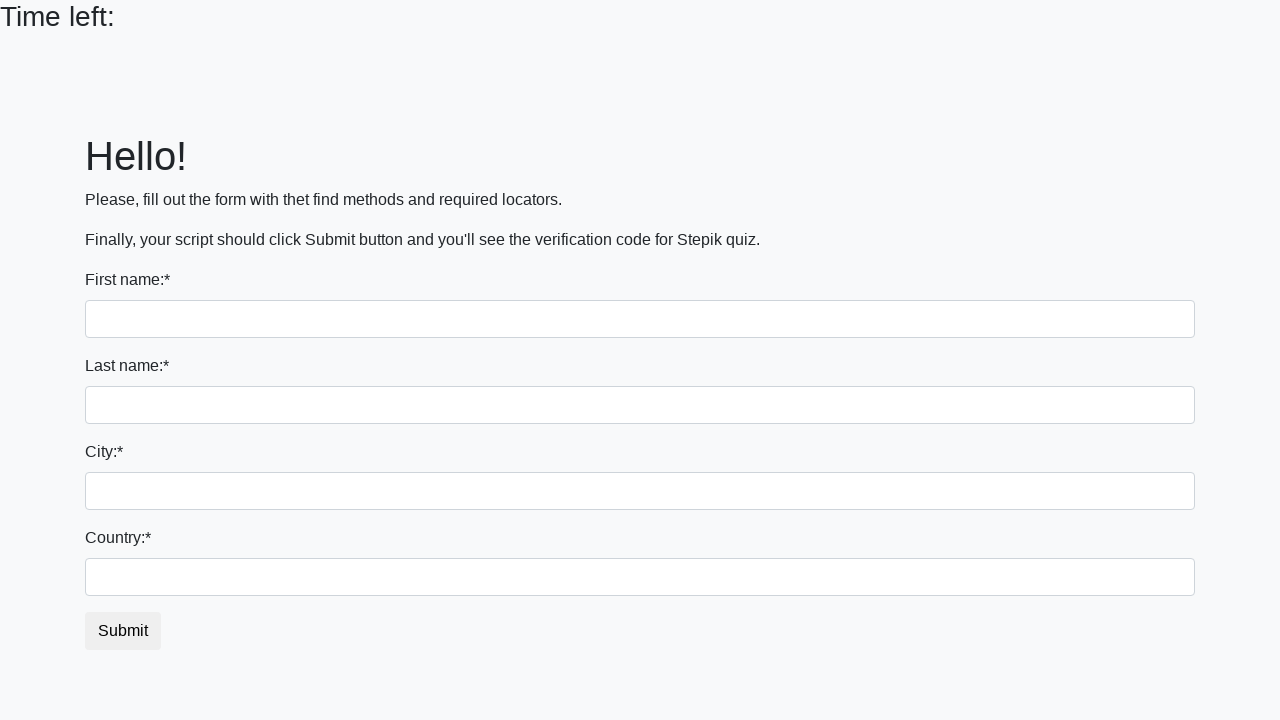

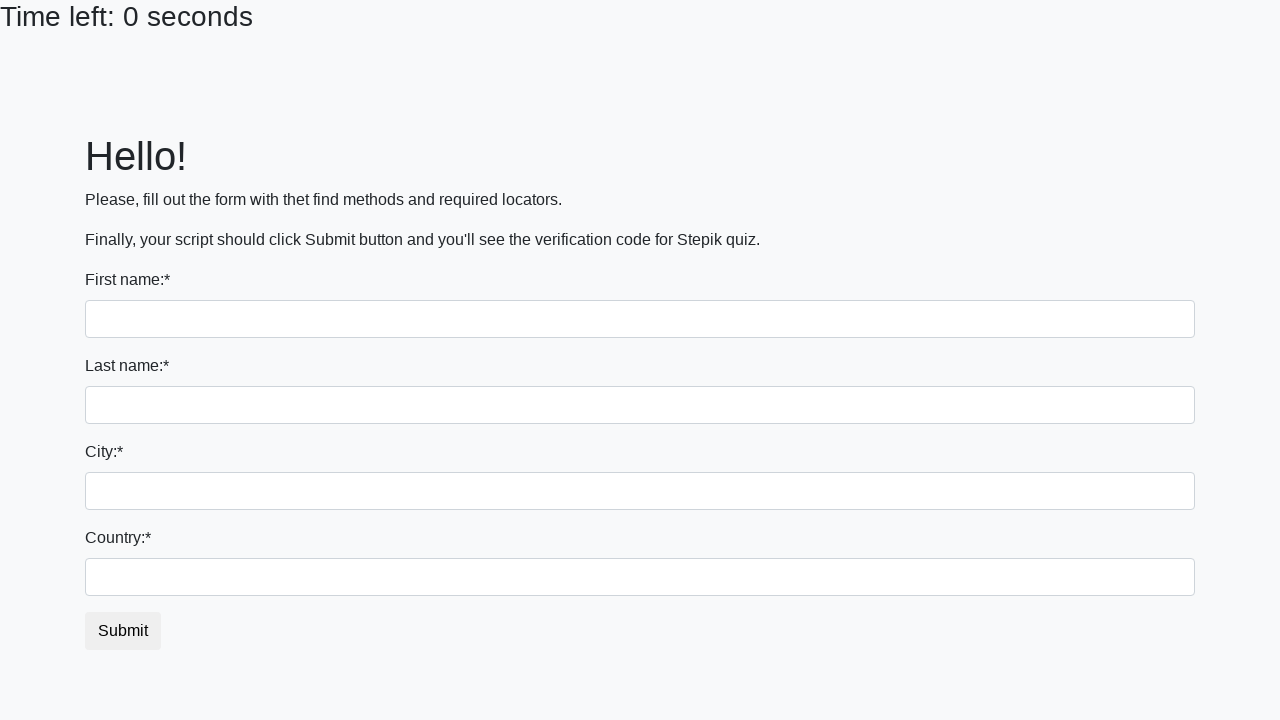